Tests navigation through links by clicking a partial link text, switching to the new window/tab, and clicking another link on the new page.

Starting URL: https://testerhome.com/topics/21805

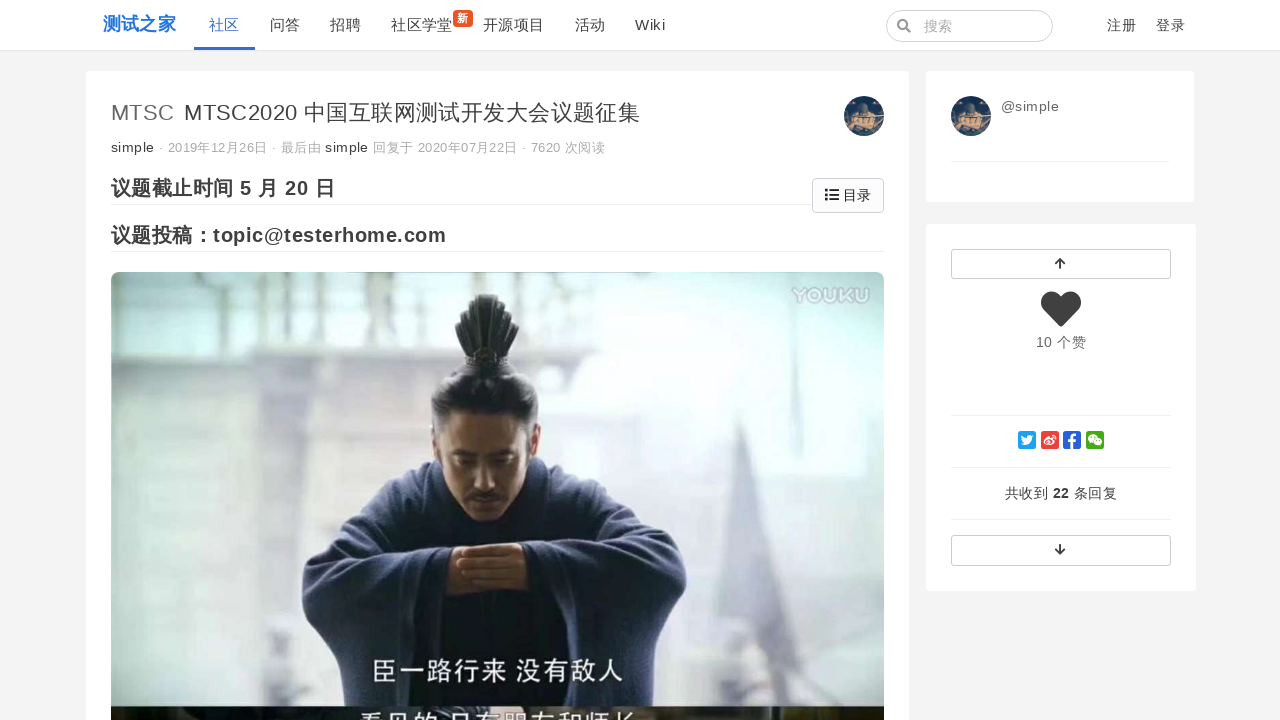

Clicked on conference link '第六届中国互联网测试开发大会' which opened a new tab at (329, 361) on text=第六届中国互联网测试开发大会
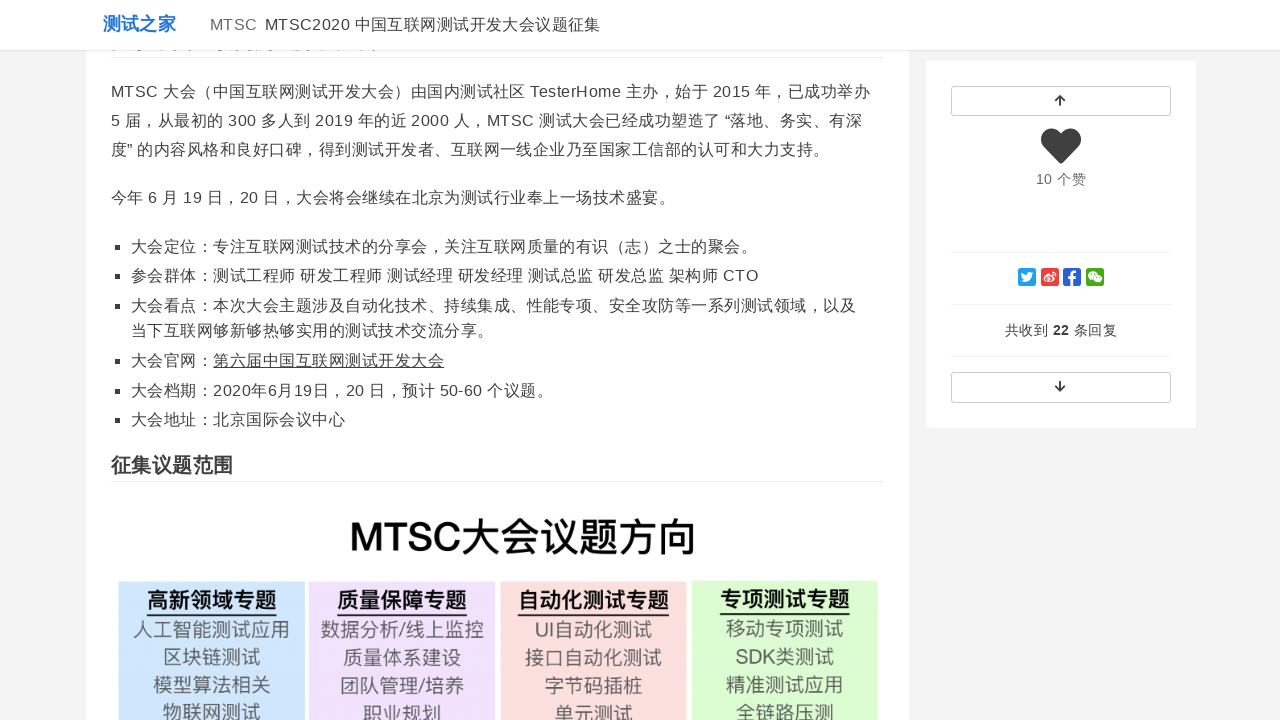

New page loaded and ready
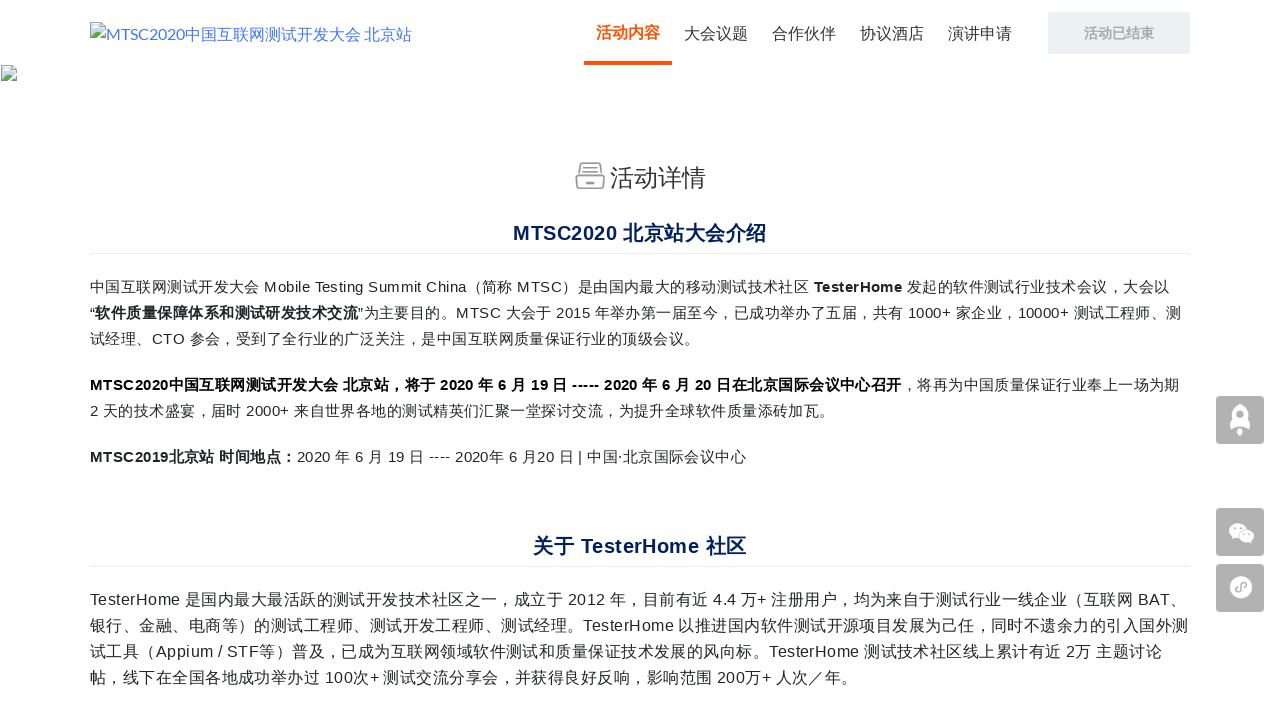

Clicked on speech application link '演讲申请' on the new page at (980, 33) on text=演讲申请
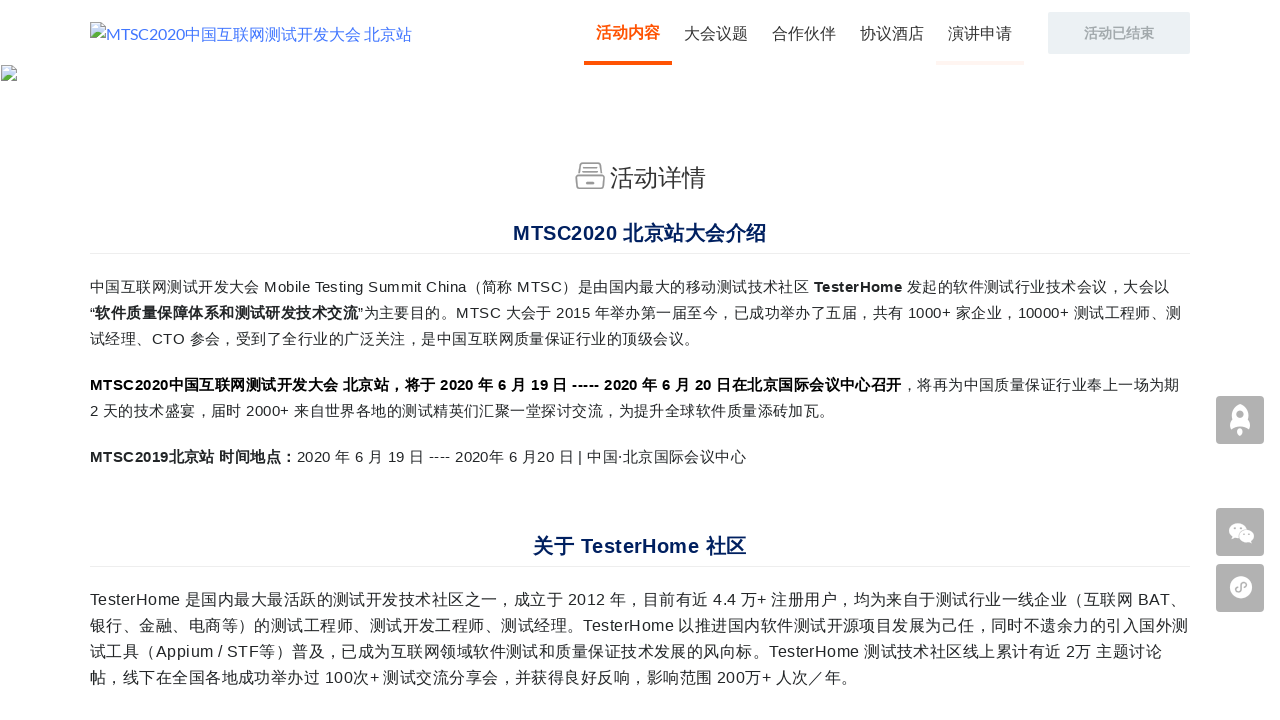

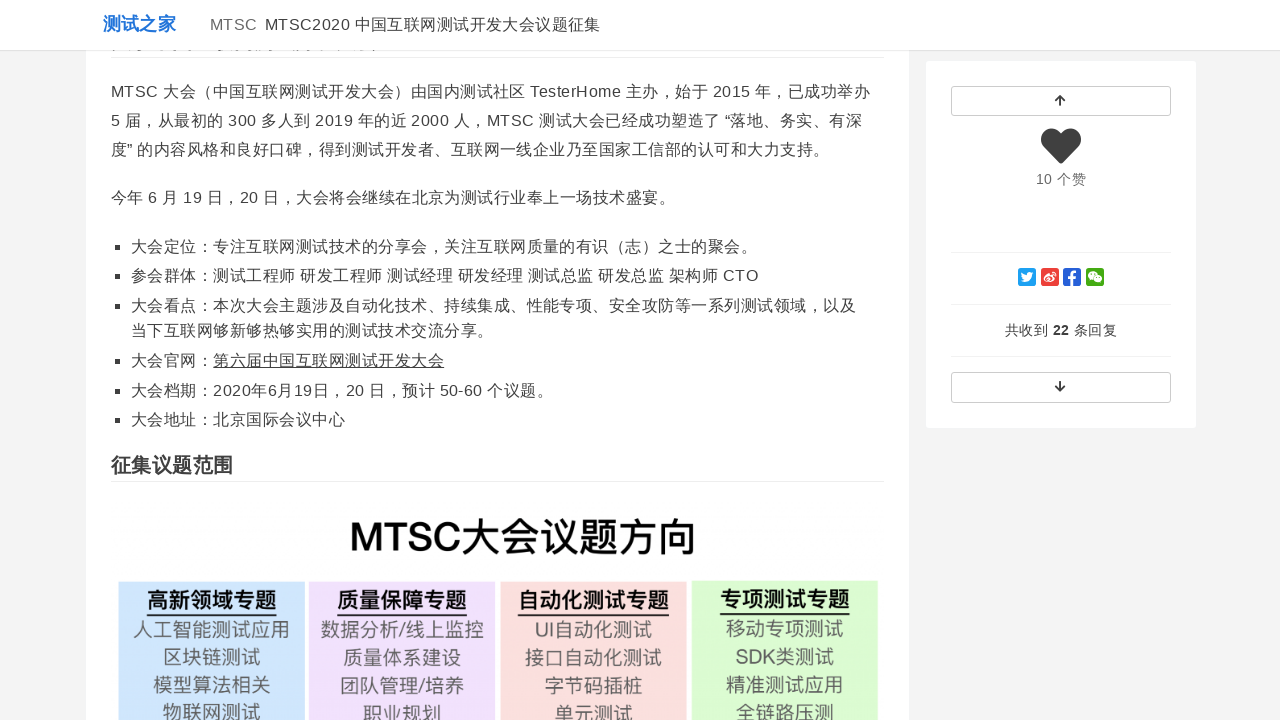